Tests the search functionality on VOA Learning English website by clicking the search toggle, entering a search query, and verifying the search results display the expected title

Starting URL: https://learningenglish.voanews.com/p/5610.html

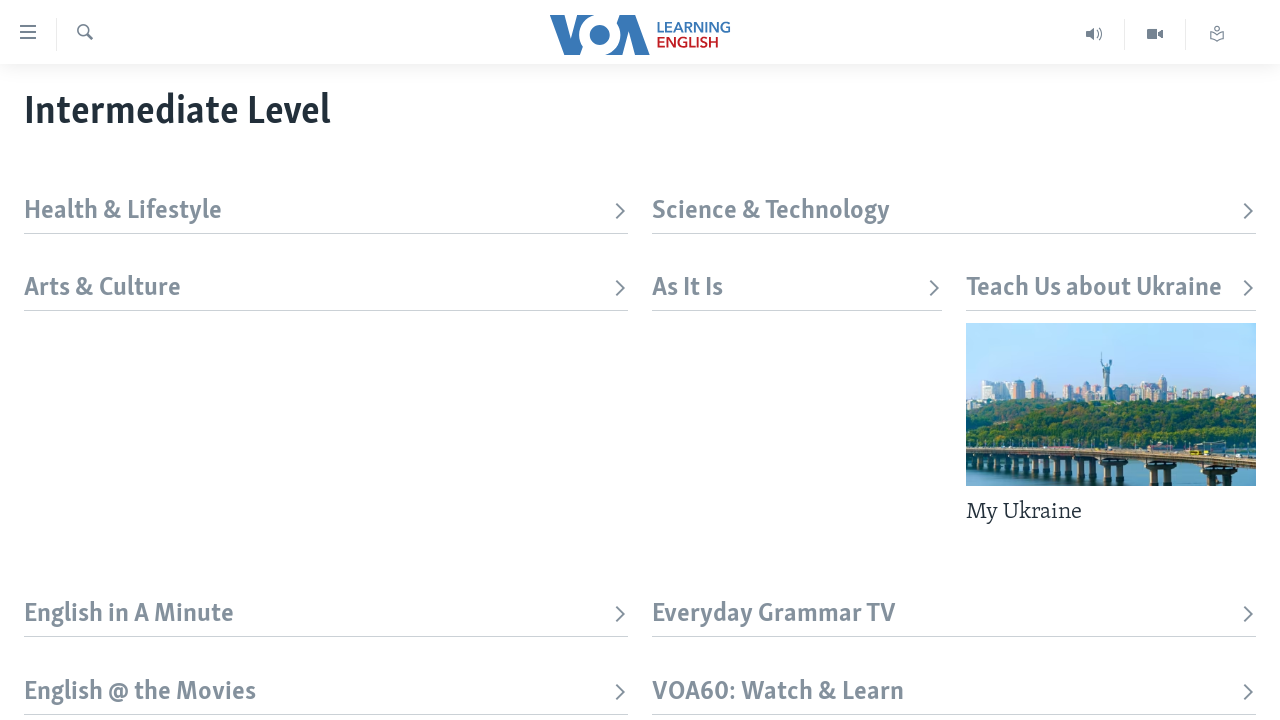

Clicked search toggle button at (84, 34) on xpath=//*[@id='page']/div[1]/div/div/div[1]/label[2]
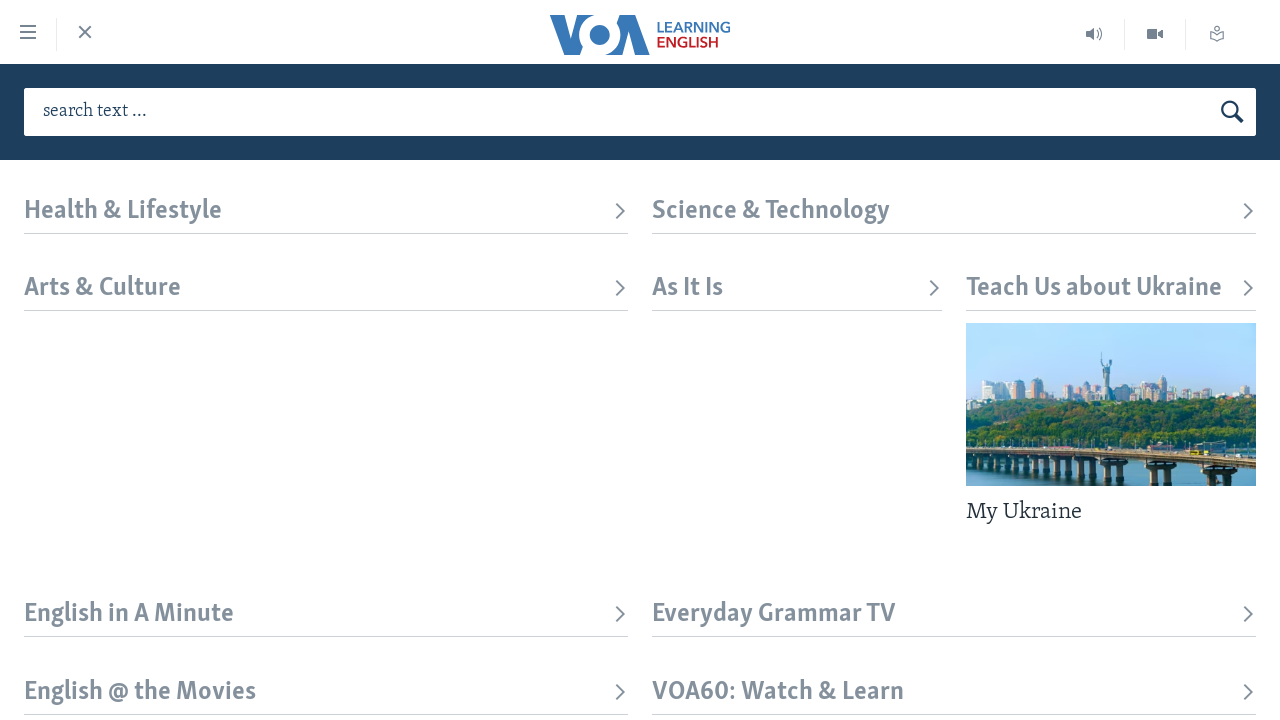

Filled search box with 'learning english' on xpath=/html/body/div[1]/div/div[1]/div/div/div[1]/div[2]/div/form/input
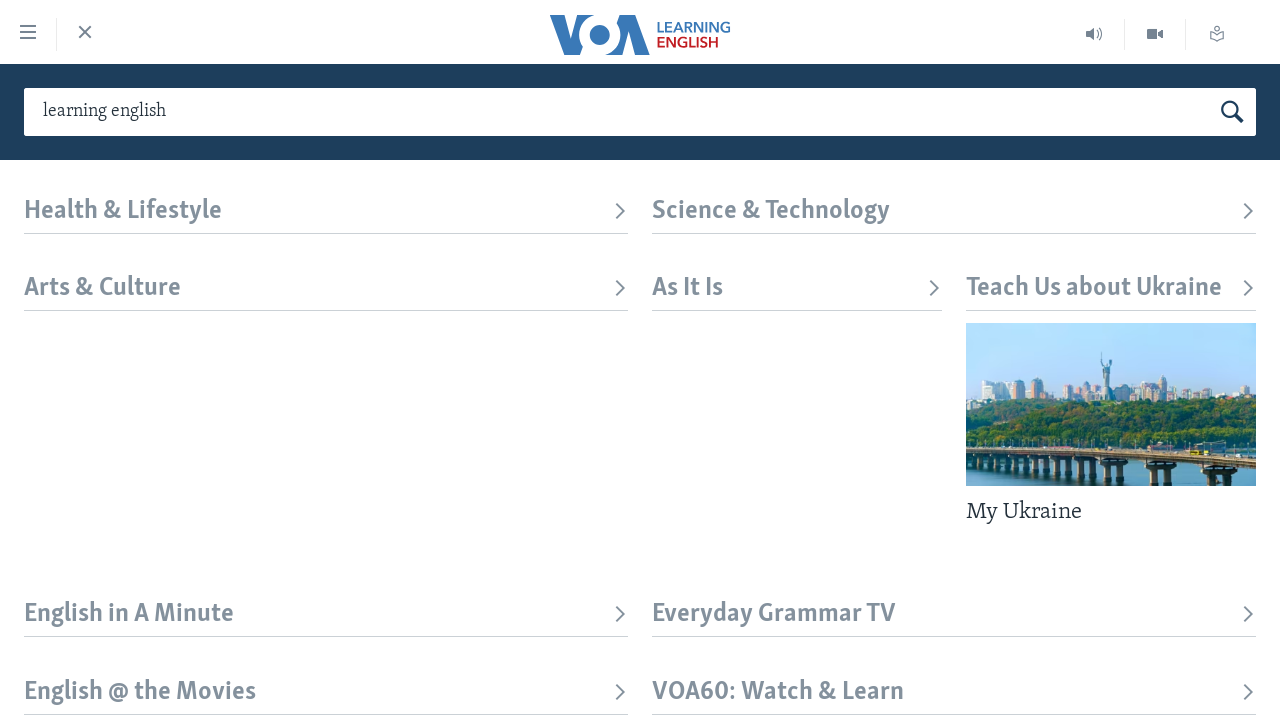

Waited 1 second for search box to be ready
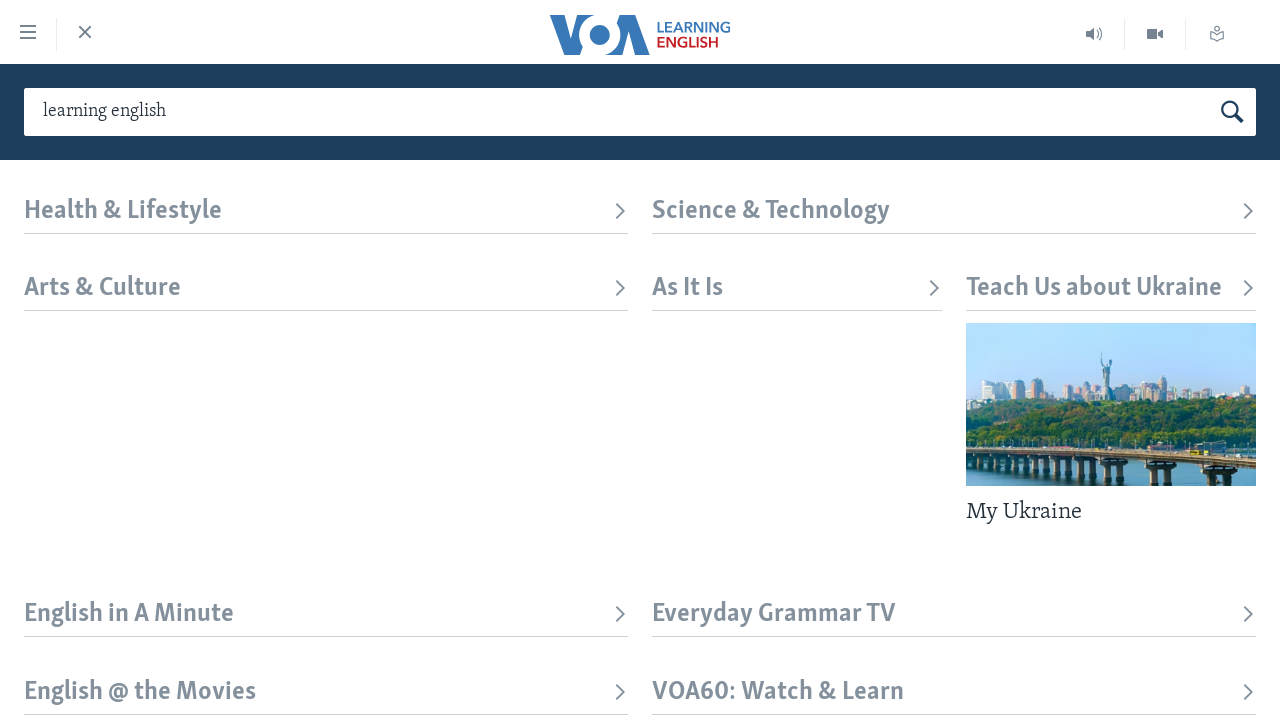

Clicked search button to submit query at (1232, 112) on xpath=//*[@id='form-topSearchHeader']/button
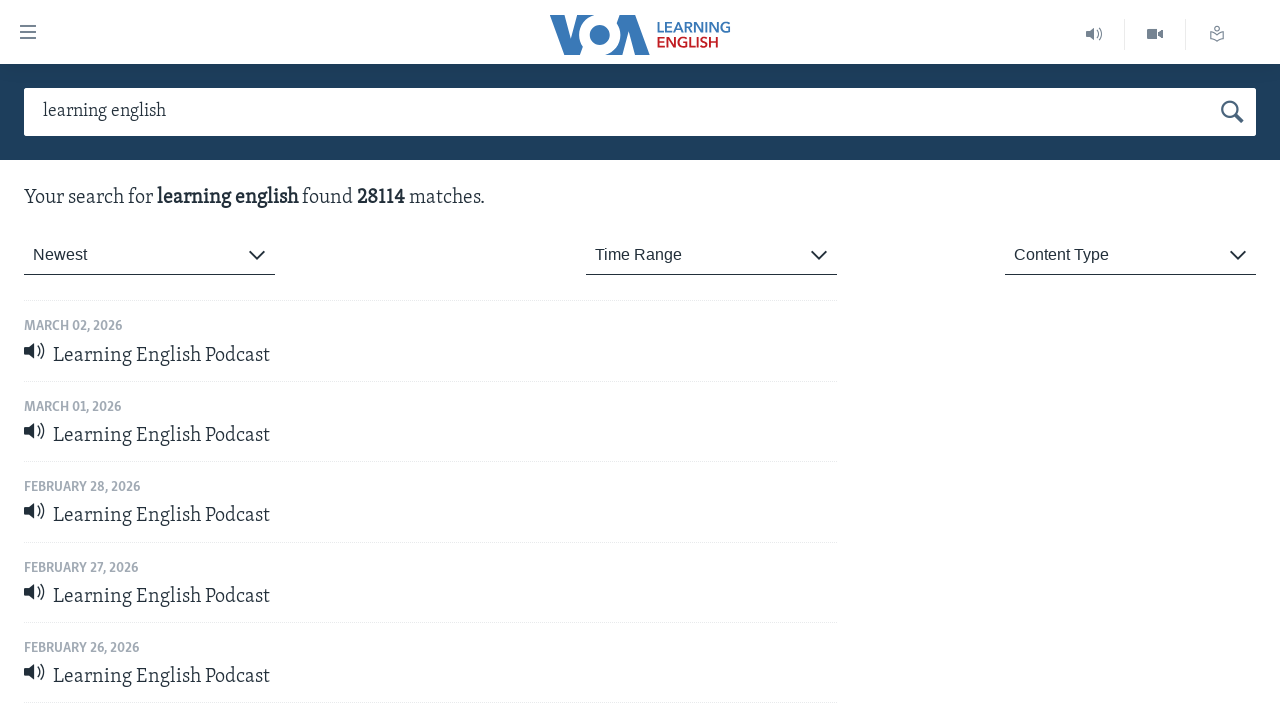

Waited 1 second for search results to load
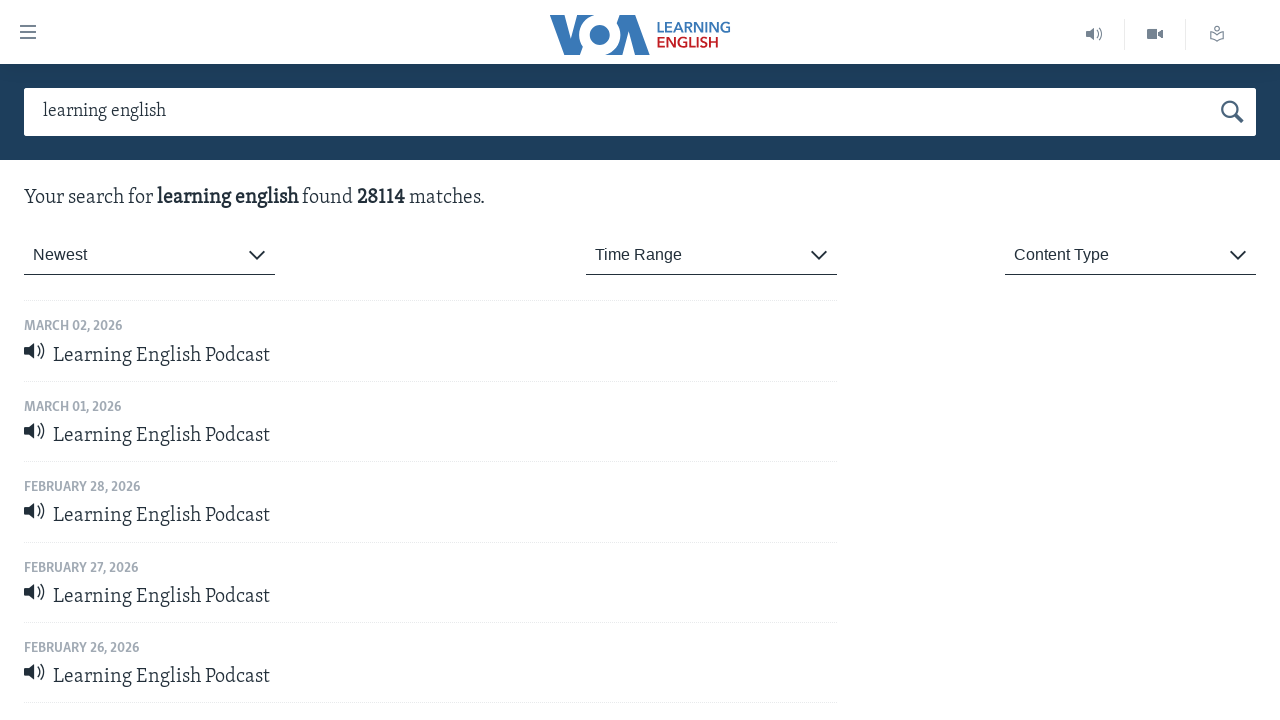

Search results displayed with expected title element visible
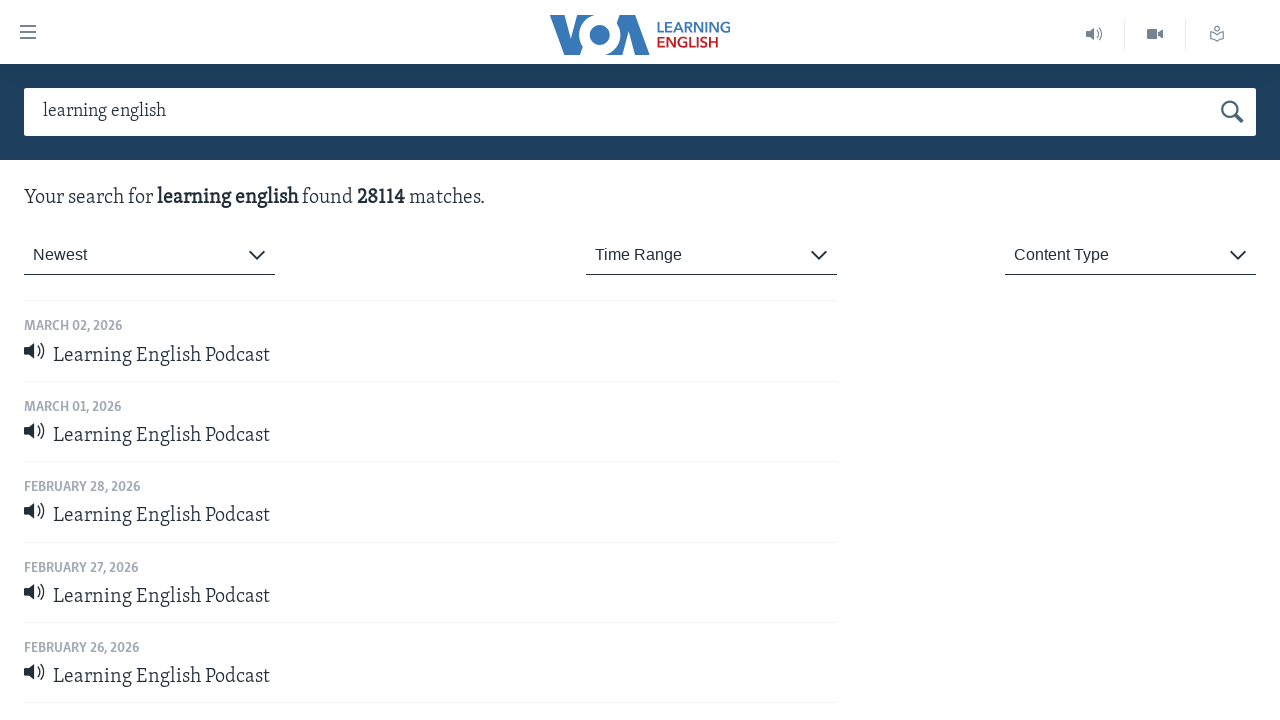

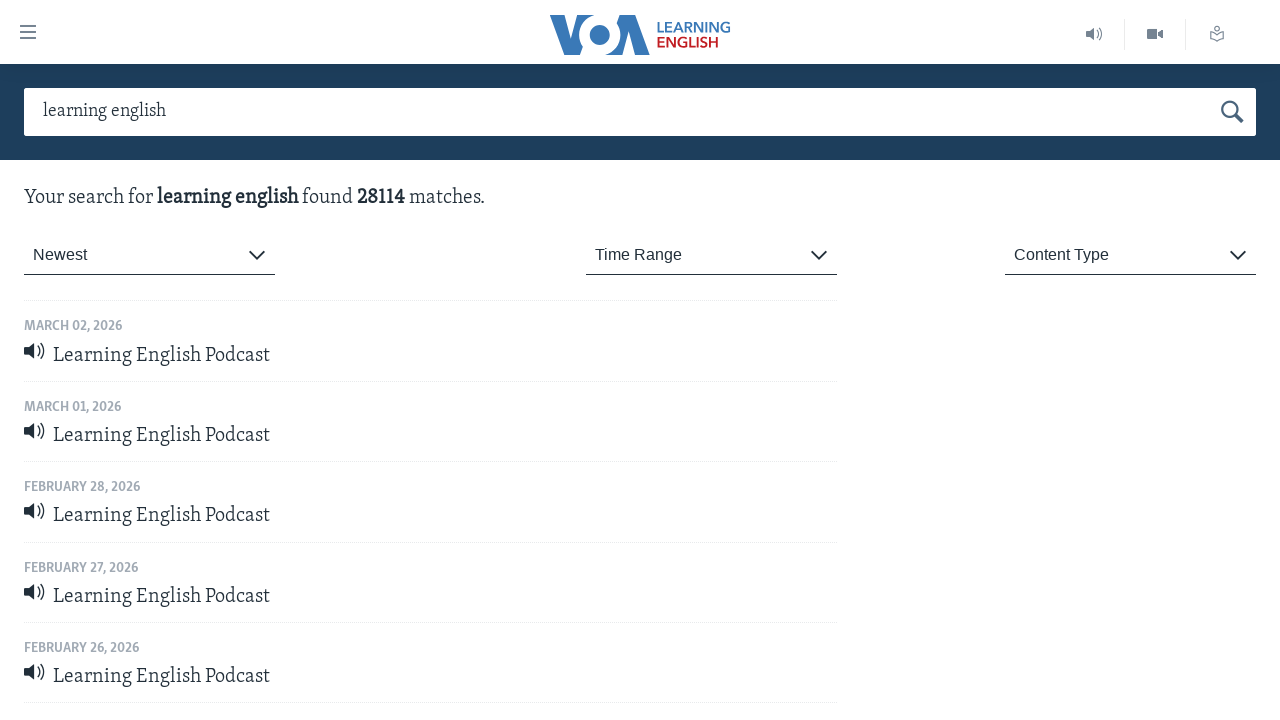